Tests iframe navigation by clicking to access nested iframes, switching to outer frame then inner frame, and filling a text input within the nested iframe structure

Starting URL: https://demo.automationtesting.in/Frames.html

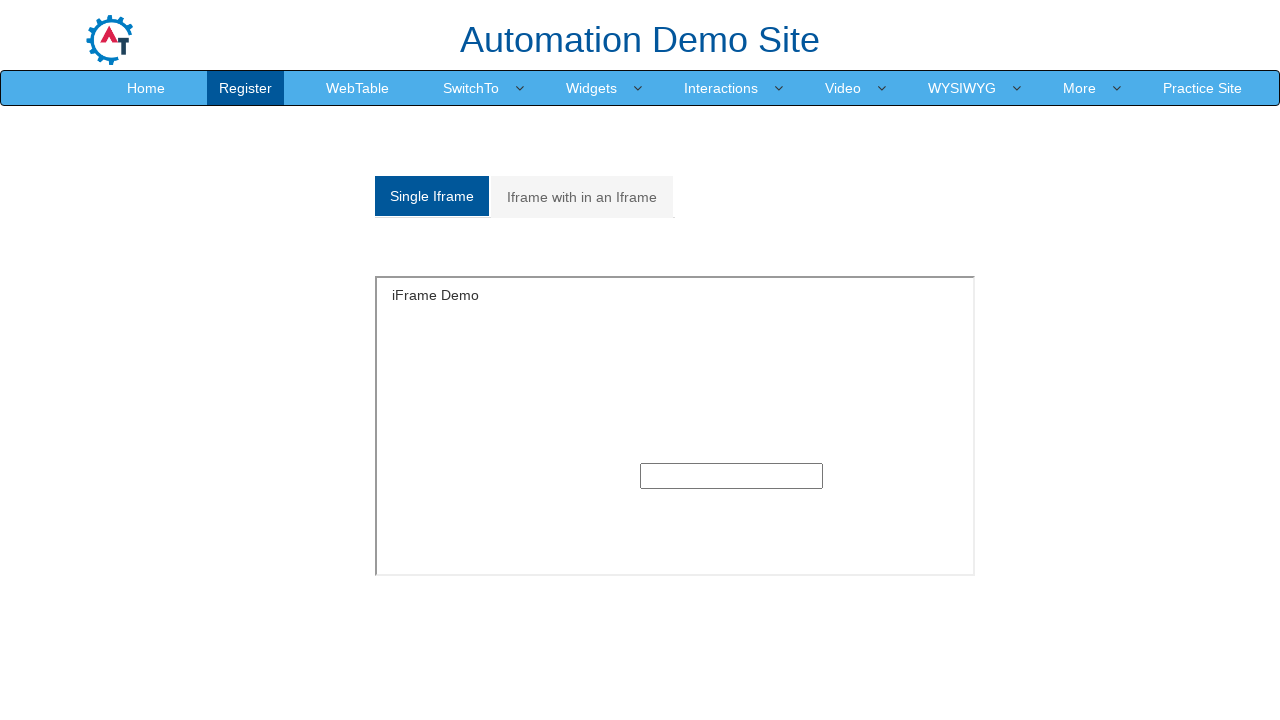

Clicked on 'Iframe with in an Iframe' tab at (582, 197) on xpath=//a[normalize-space()='Iframe with in an Iframe']
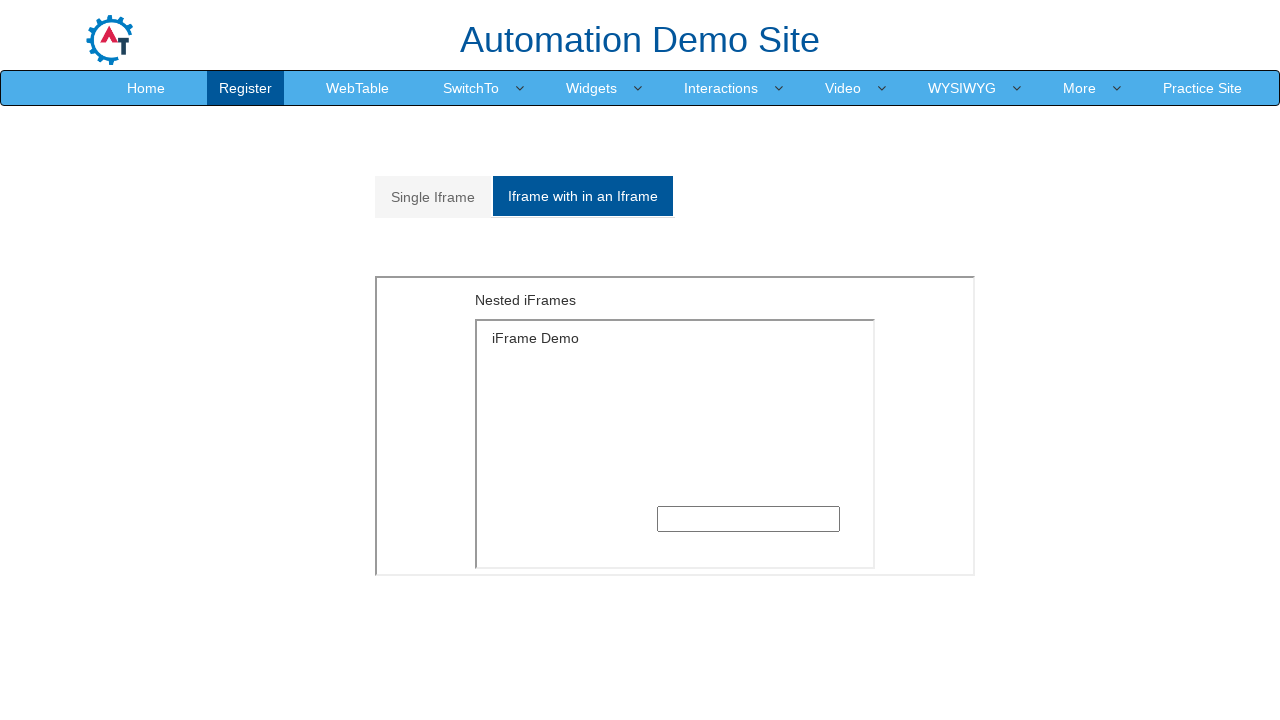

Outer iframe with src='MultipleFrames.html' loaded
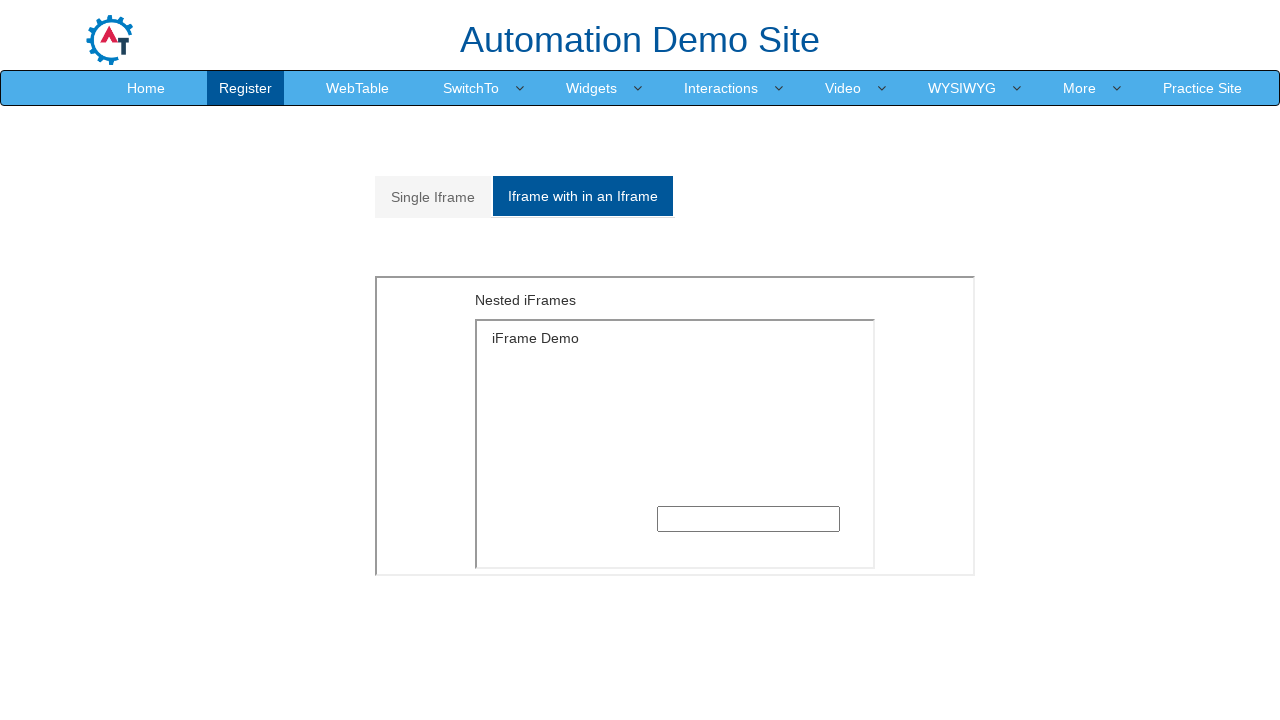

Located and switched to outer frame
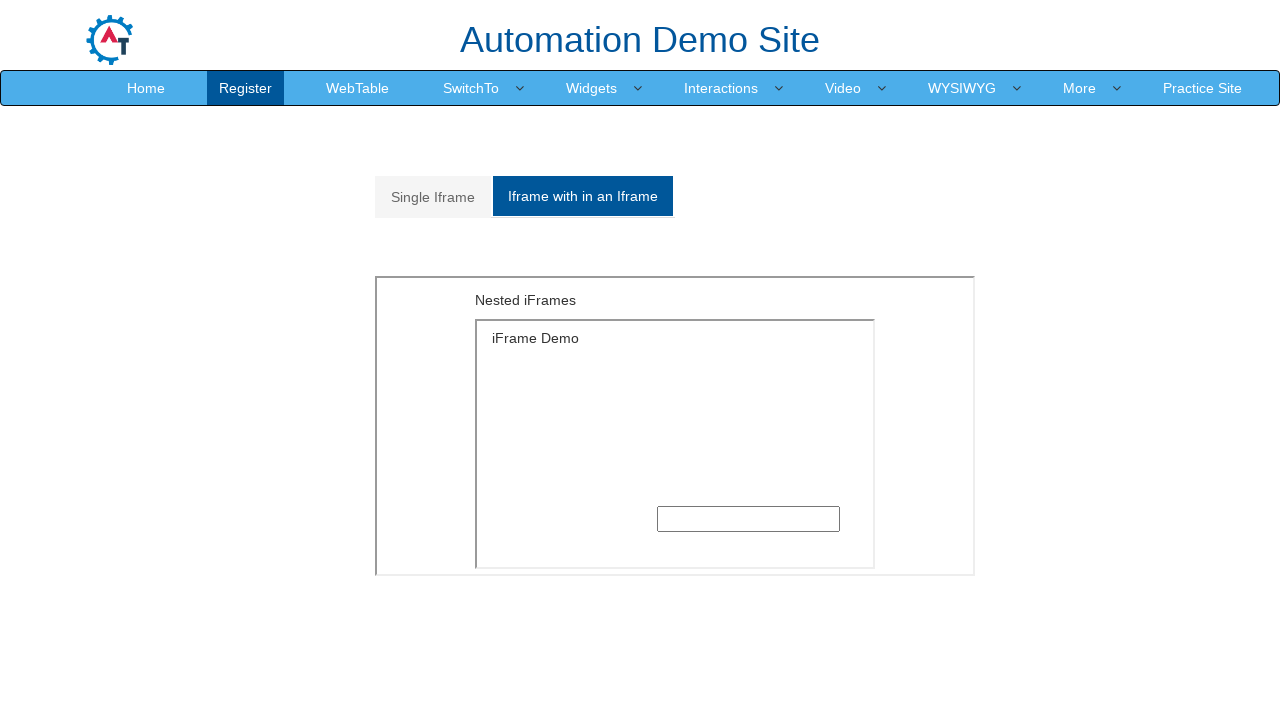

Located inner frame within outer frame
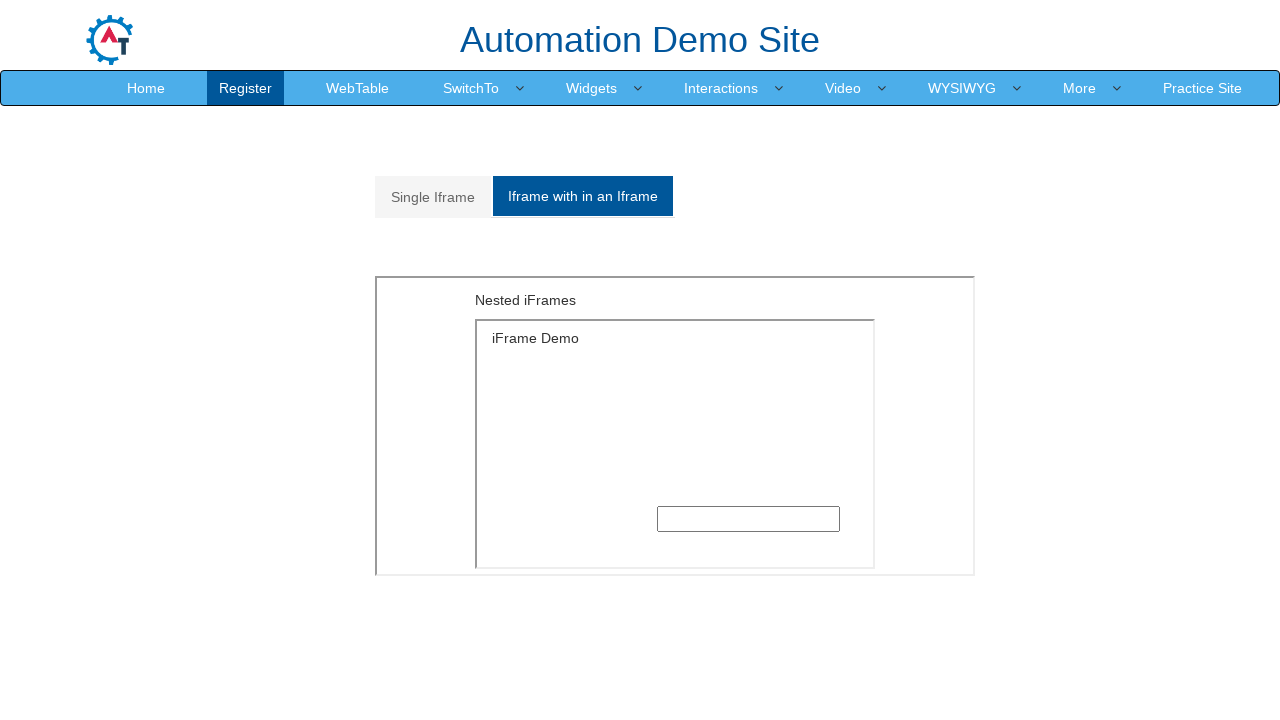

Filled text input in inner frame with 'omkar' on iframe[src='MultipleFrames.html'] >> internal:control=enter-frame >> iframe >> i
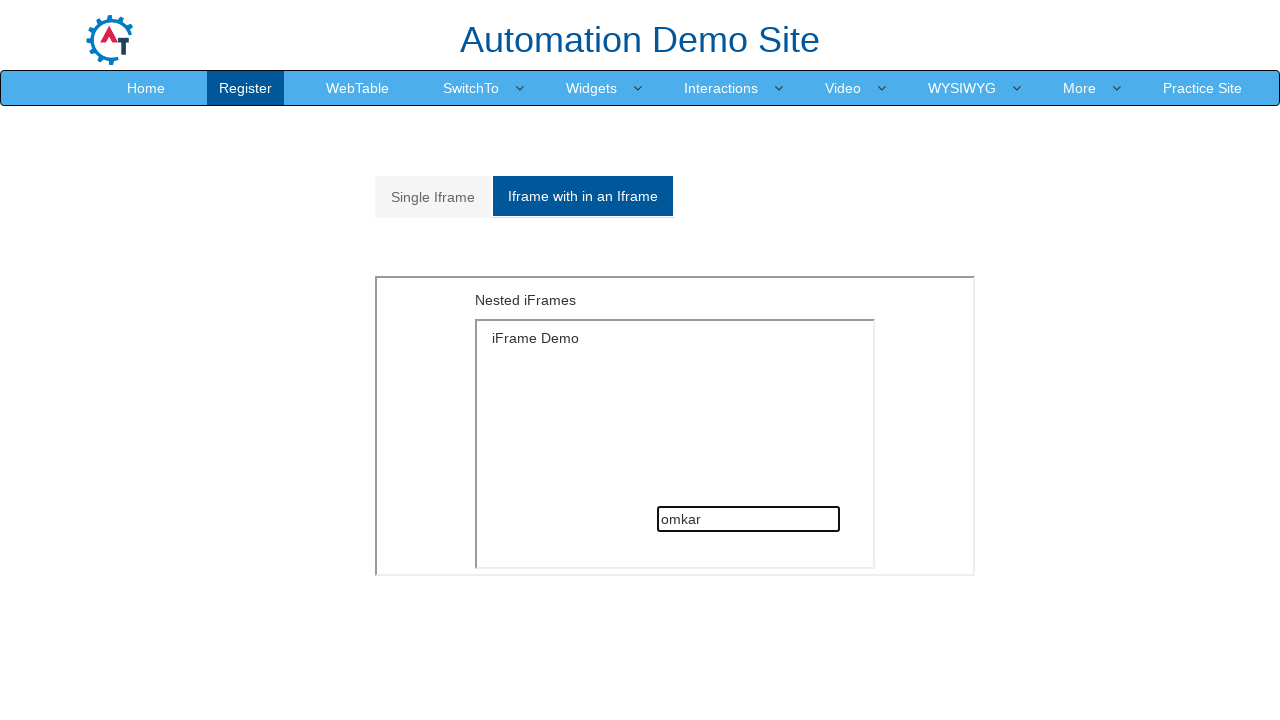

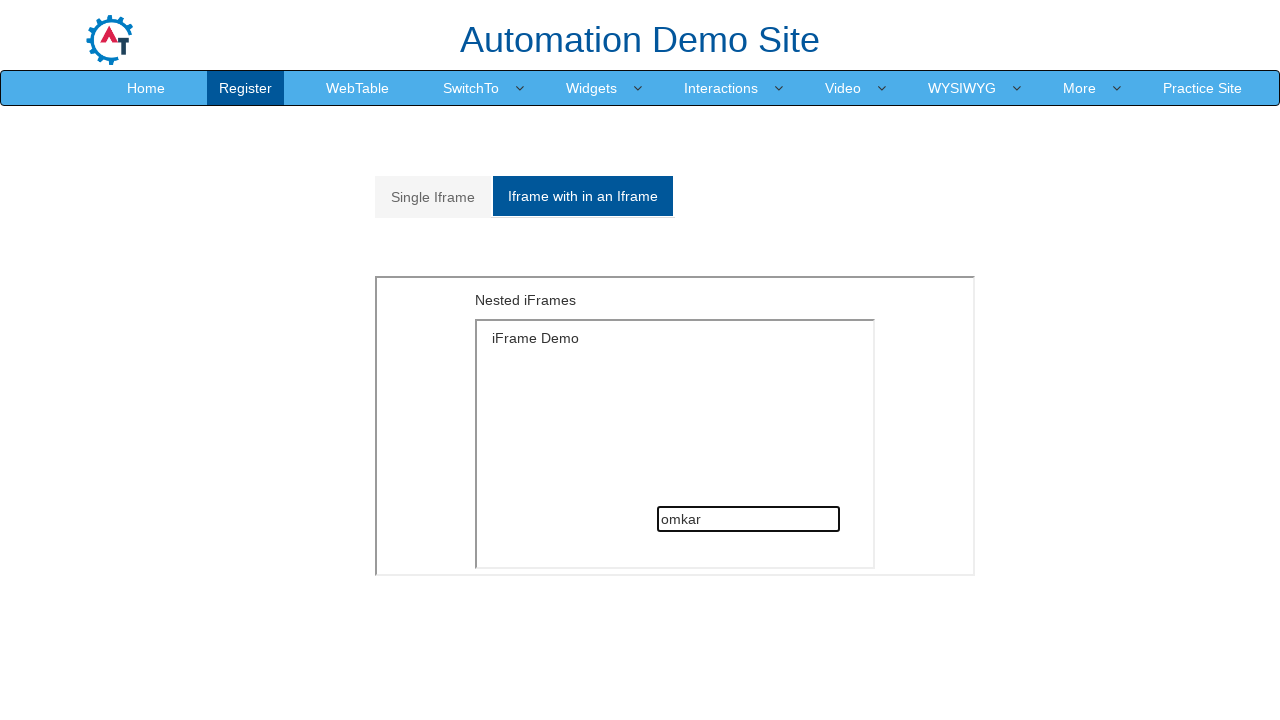